Simple test that navigates to GitHub's homepage and verifies the page loads by checking for the page title

Starting URL: https://github.com

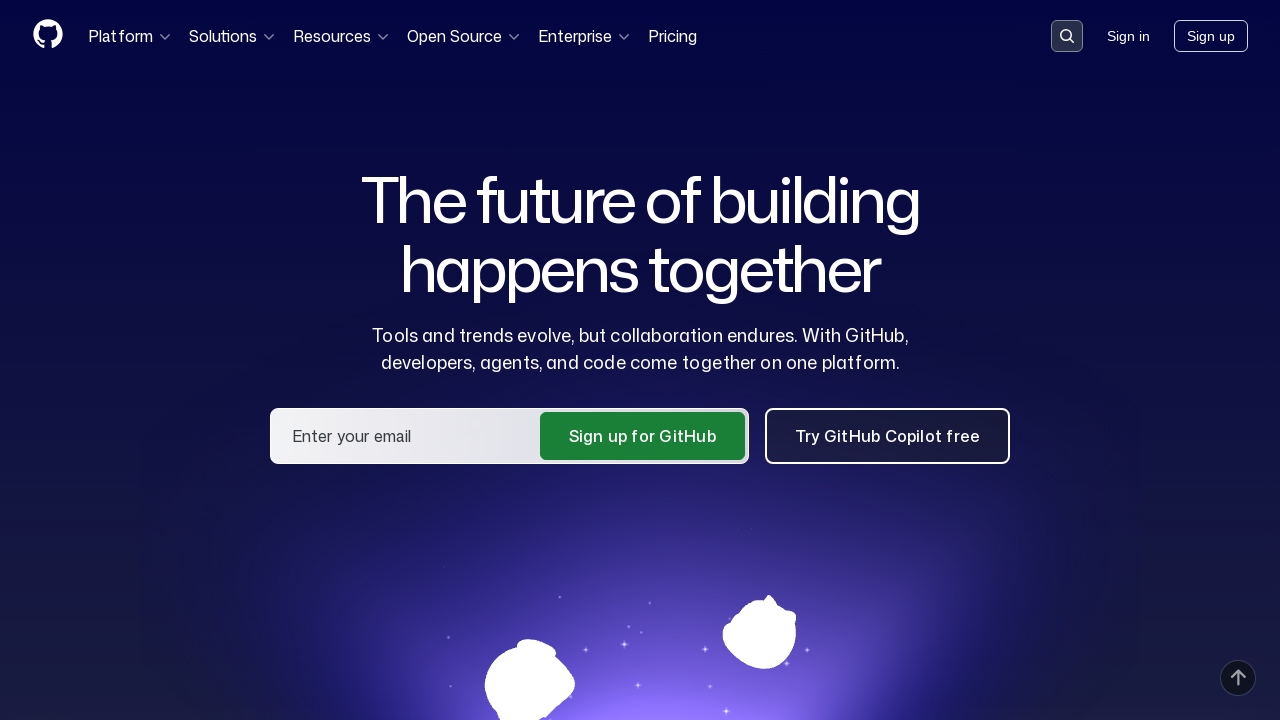

Navigated to GitHub homepage
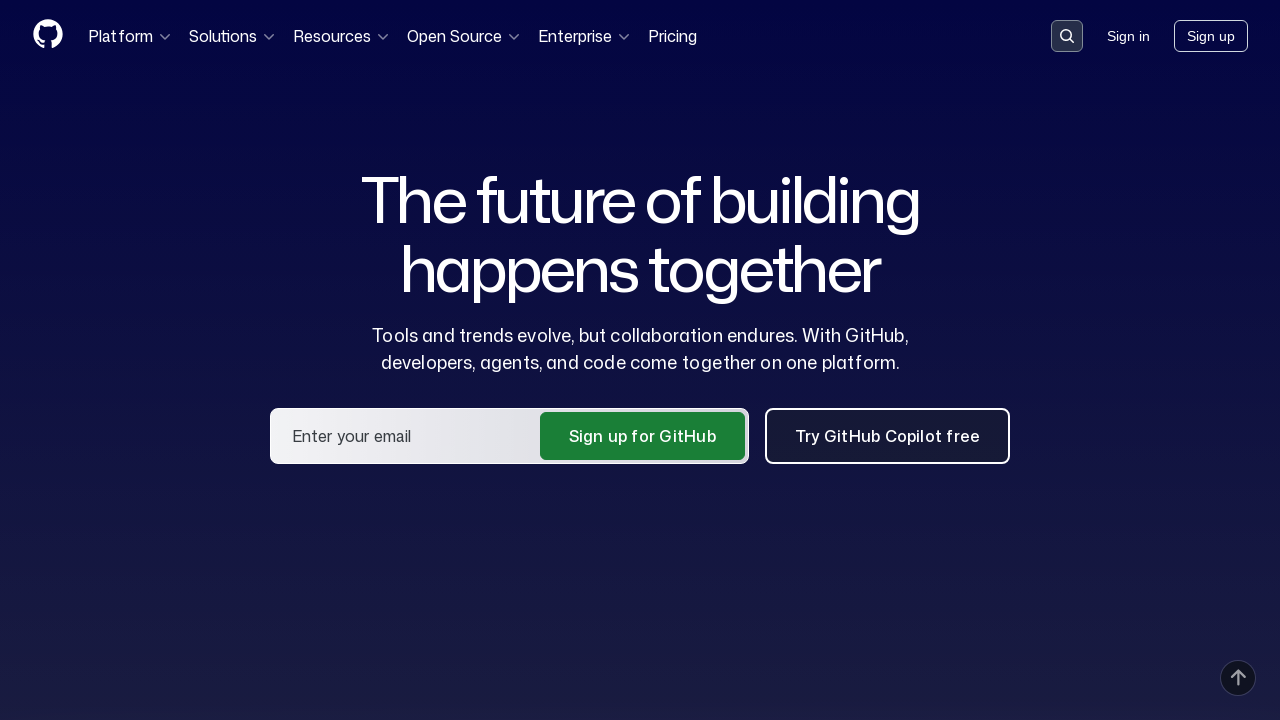

Waited for page to reach domcontentloaded state
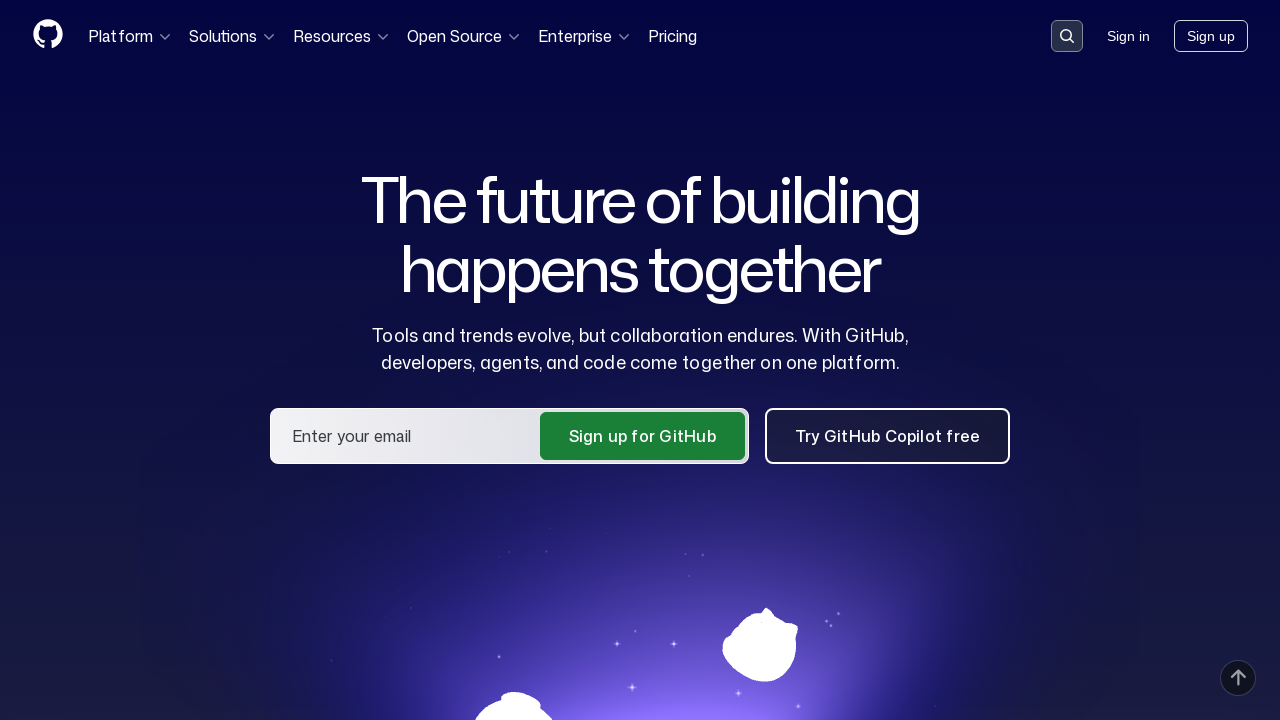

Verified page title contains 'GitHub'
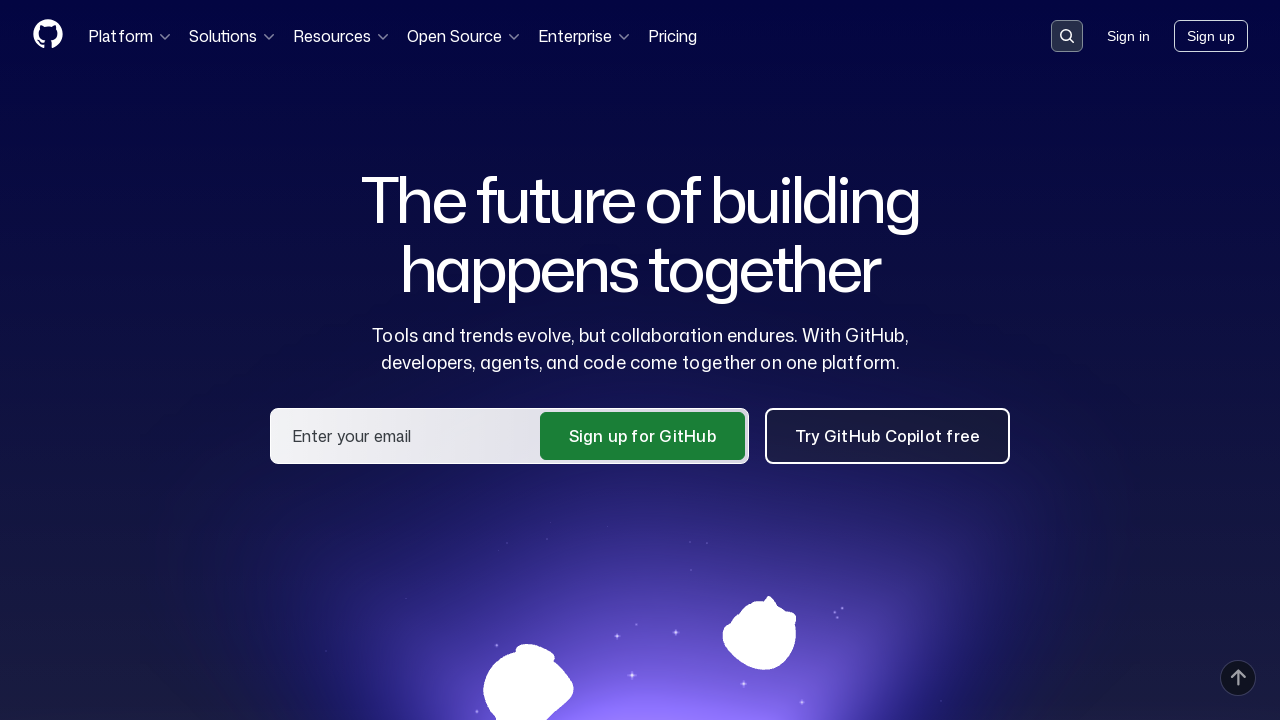

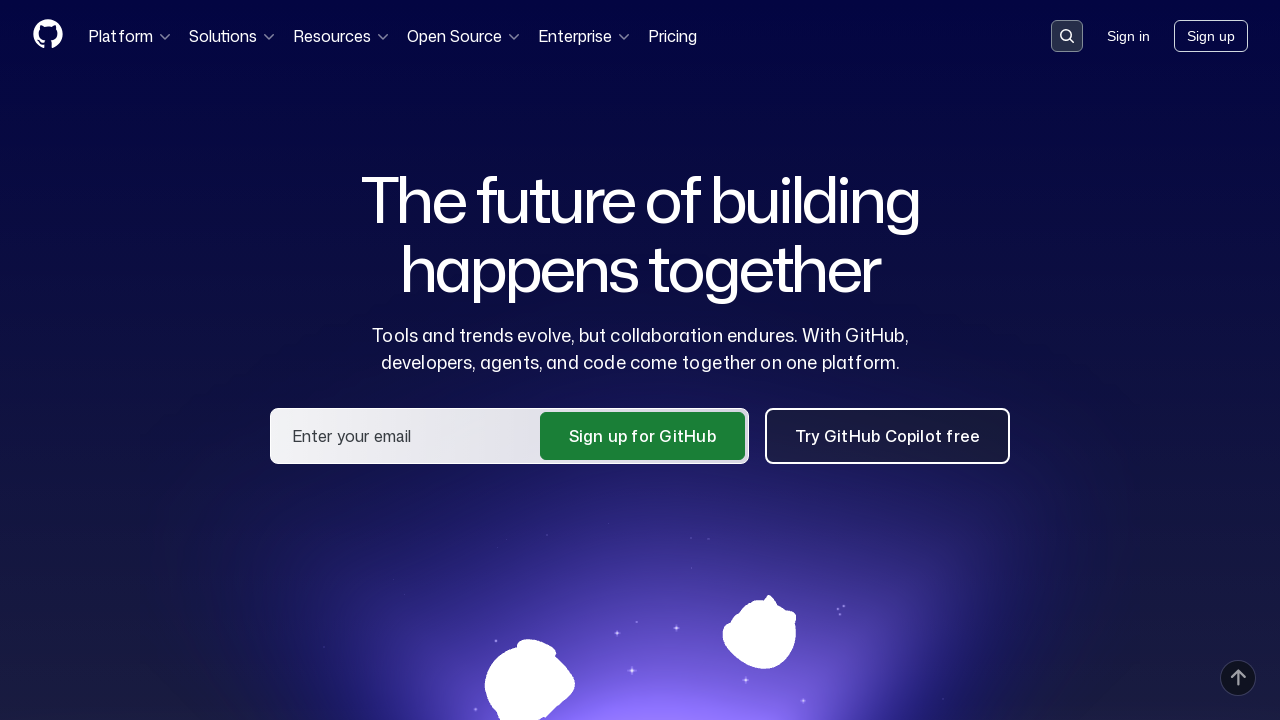